Tests registration form with password less than 6 characters to verify password length validation

Starting URL: https://alada.vn/tai-khoan/dang-ky.html

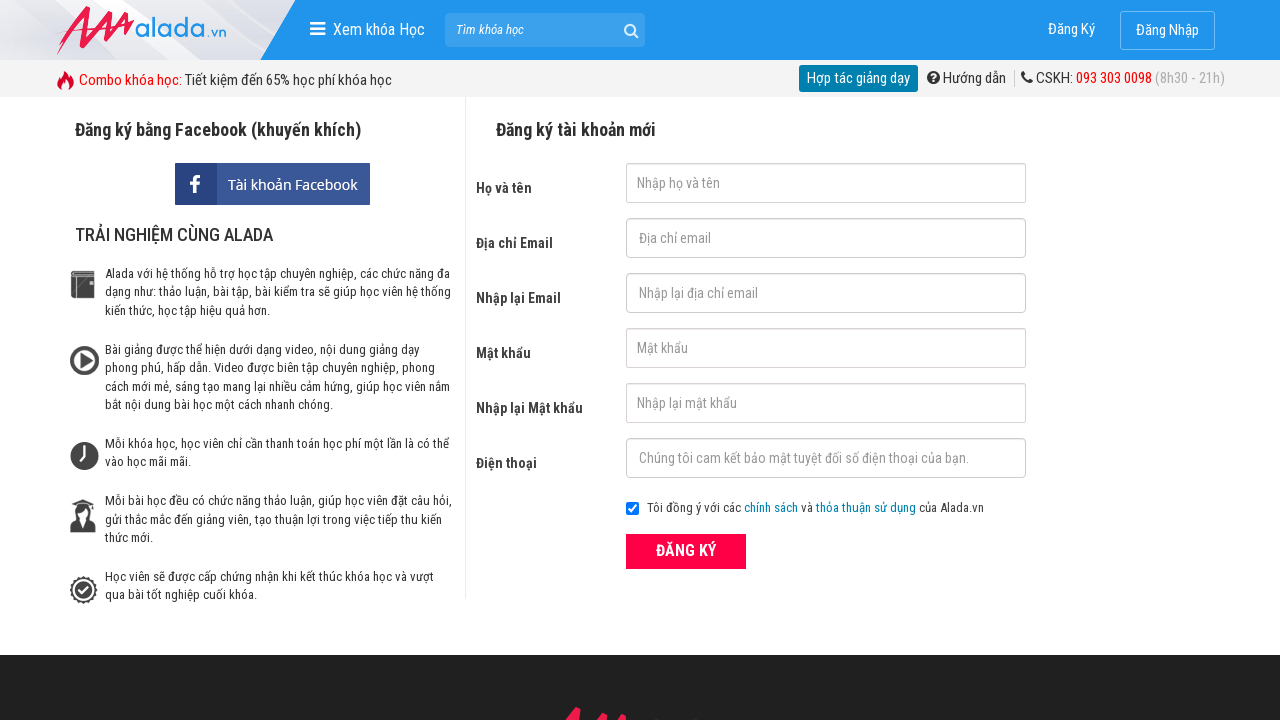

Filled first name field with 'Trần Văn Minh' on #txtFirstname
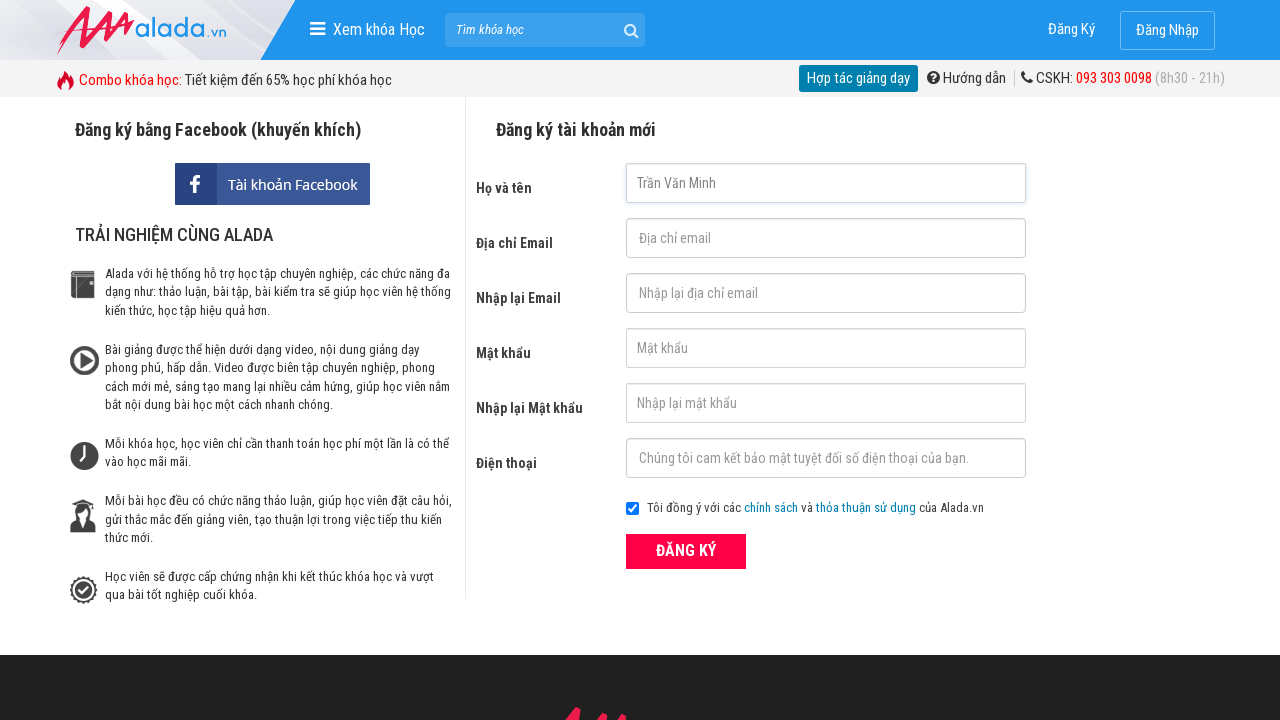

Filled email field with 'user789@gmail.com' on #txtEmail
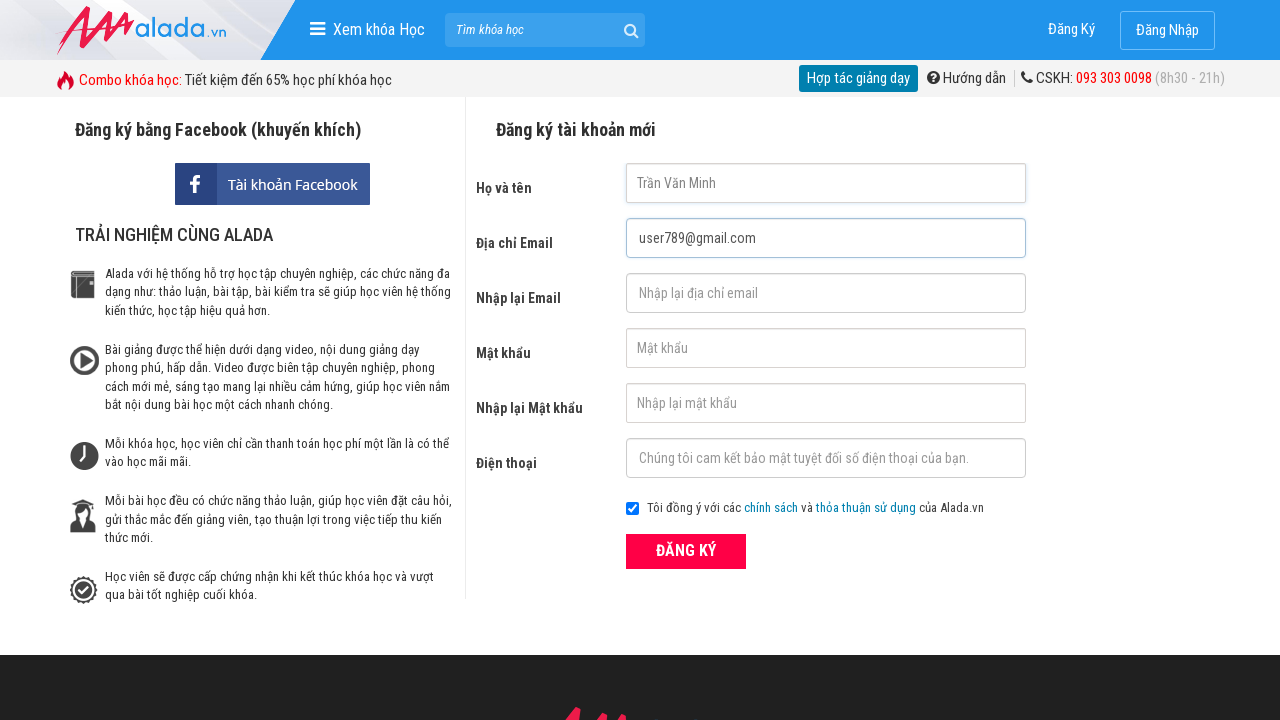

Filled confirm email field with 'user789@gmail.com' on #txtCEmail
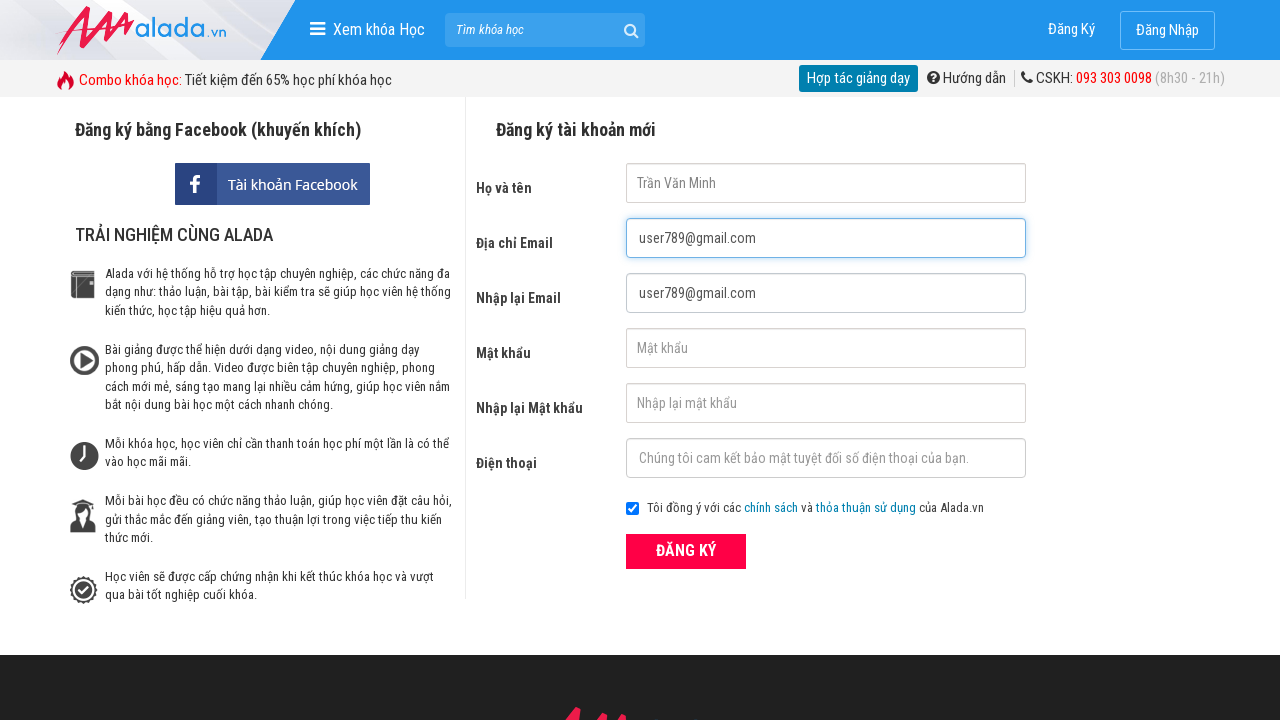

Filled password field with '12345' (5 characters, less than minimum) on #txtPassword
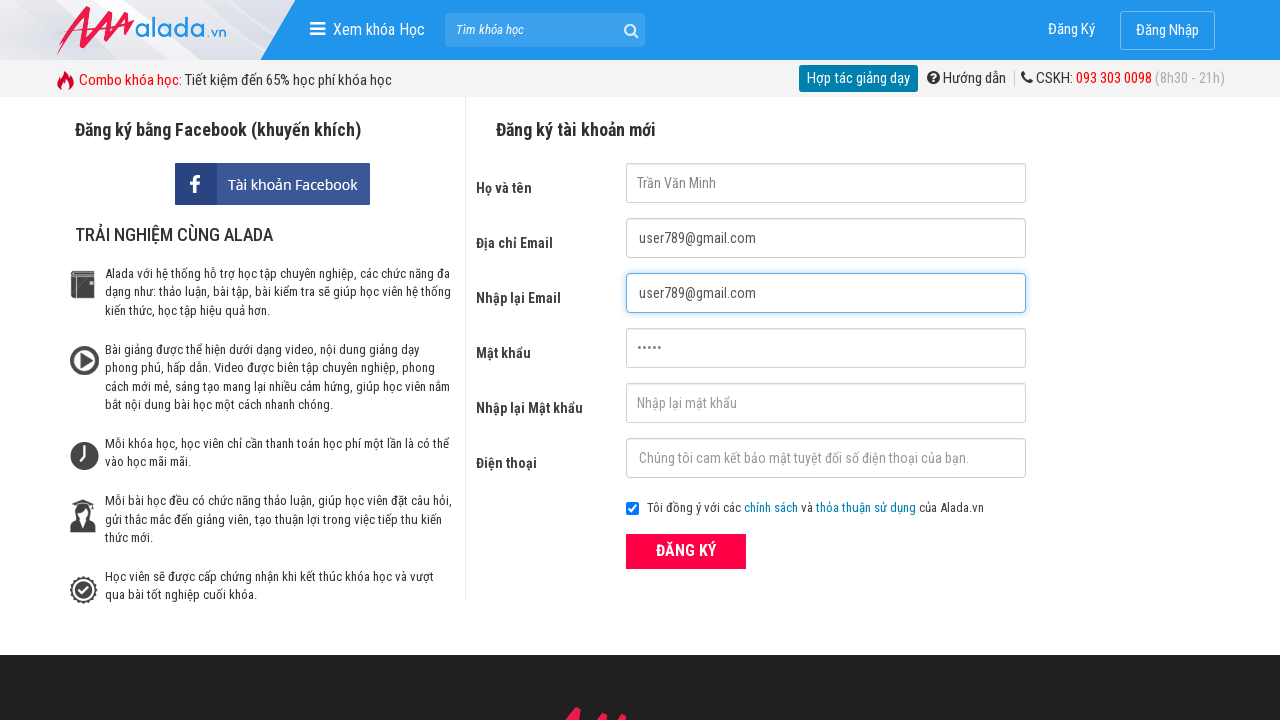

Filled confirm password field with '12345' on #txtCPassword
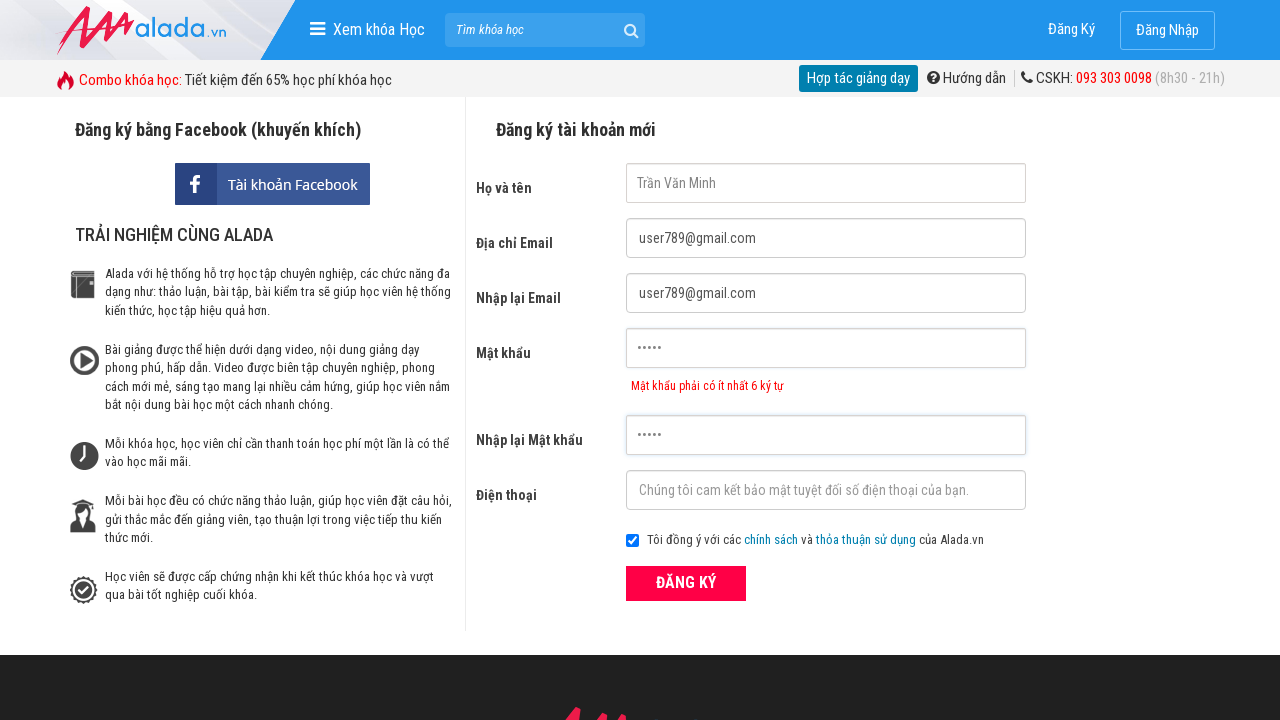

Filled phone field with '0903777888' on #txtPhone
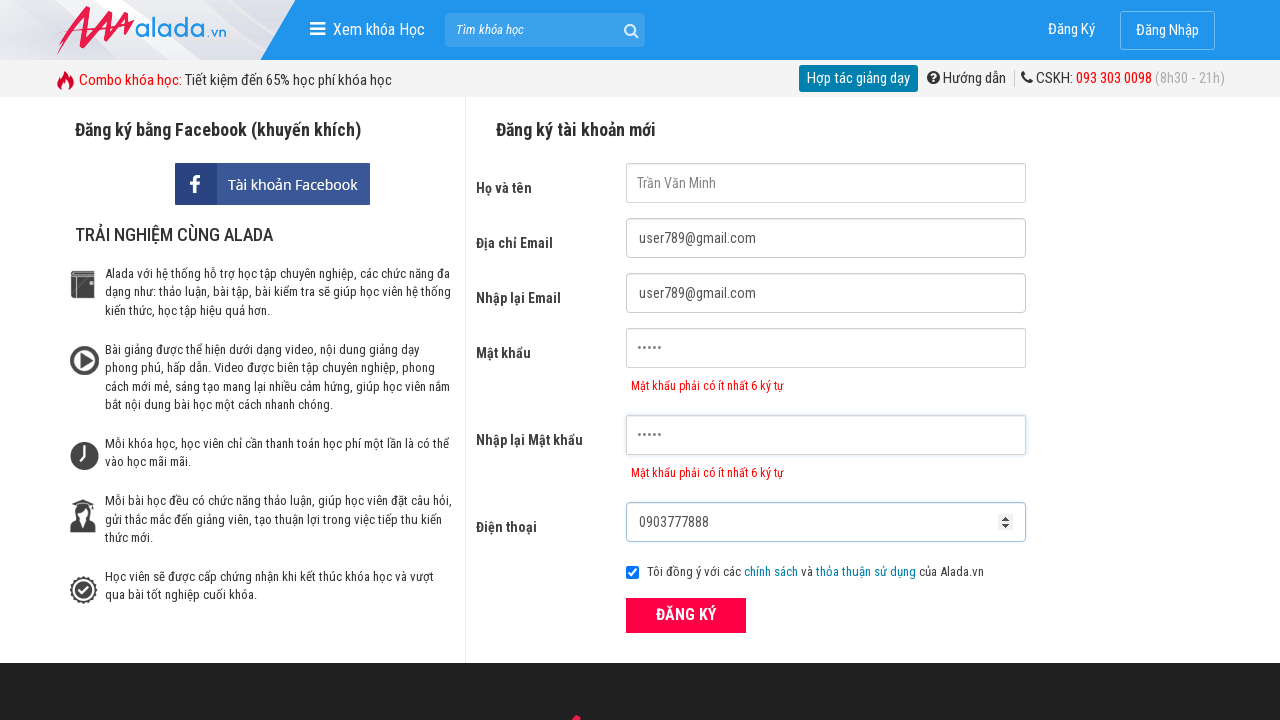

Clicked submit button to register at (686, 615) on button[type='submit']
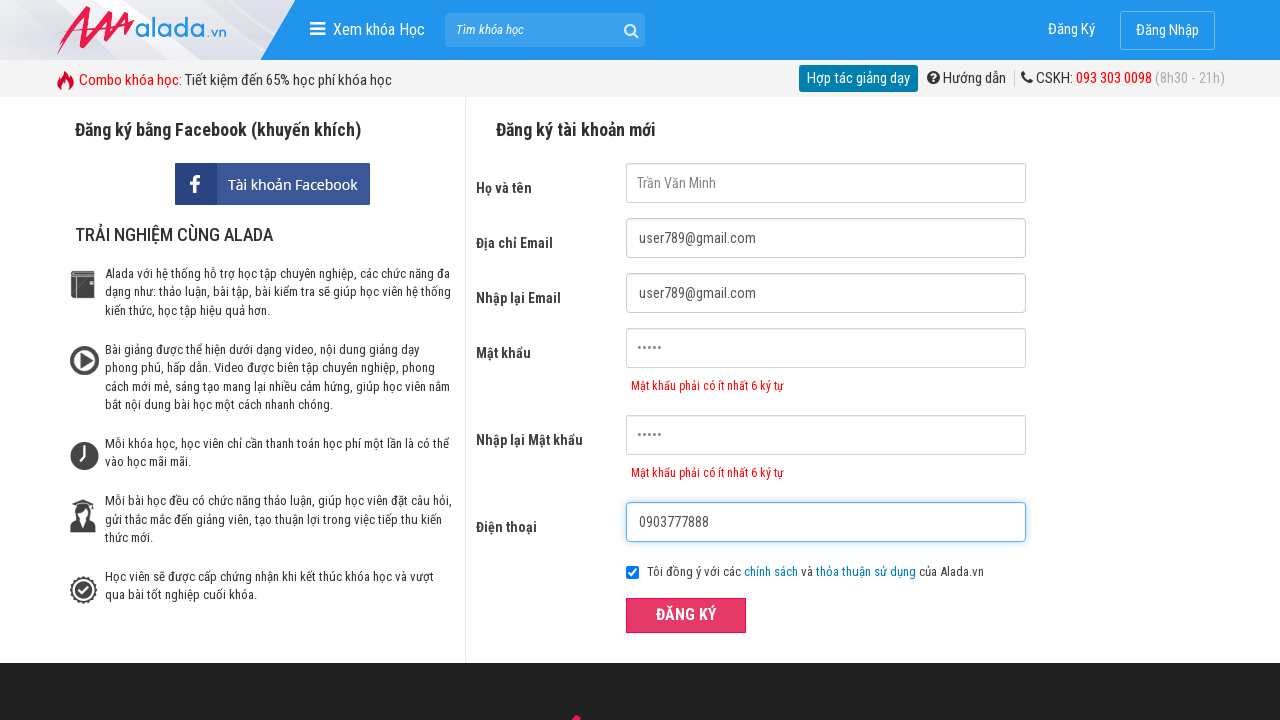

Password error message appeared
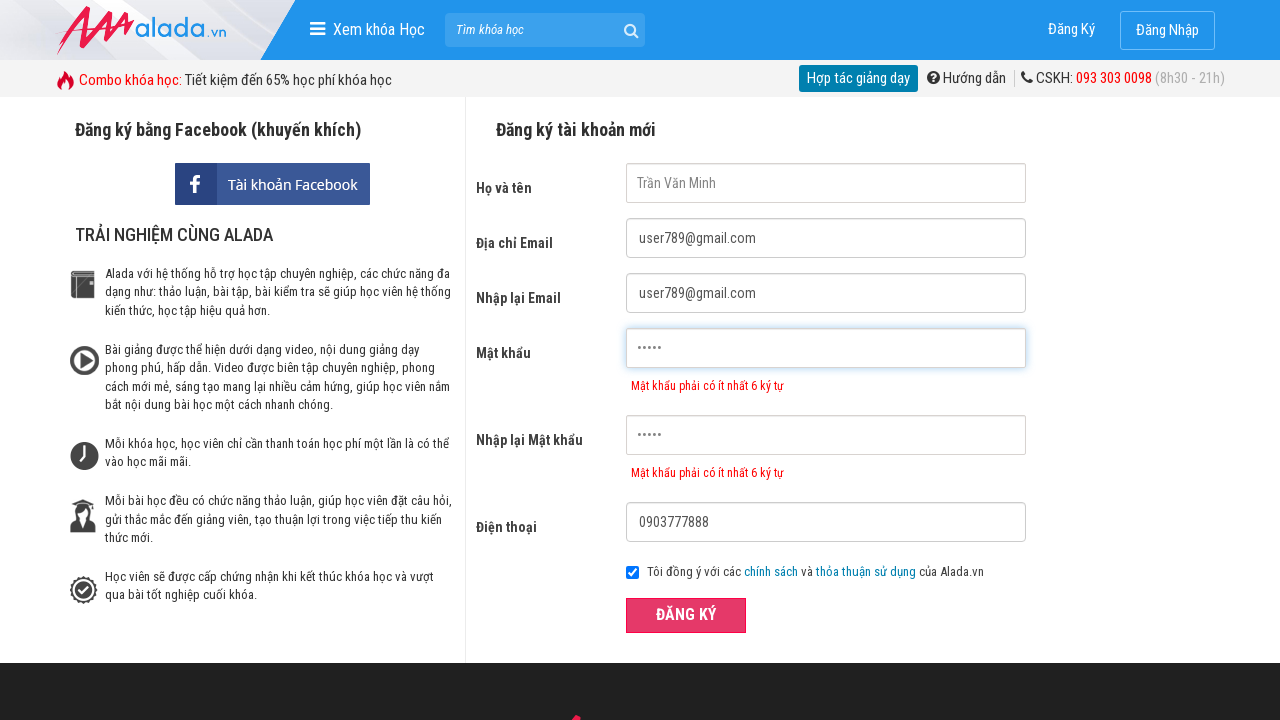

Verified password error message: 'Mật khẩu phải có ít nhất 6 ký tự'
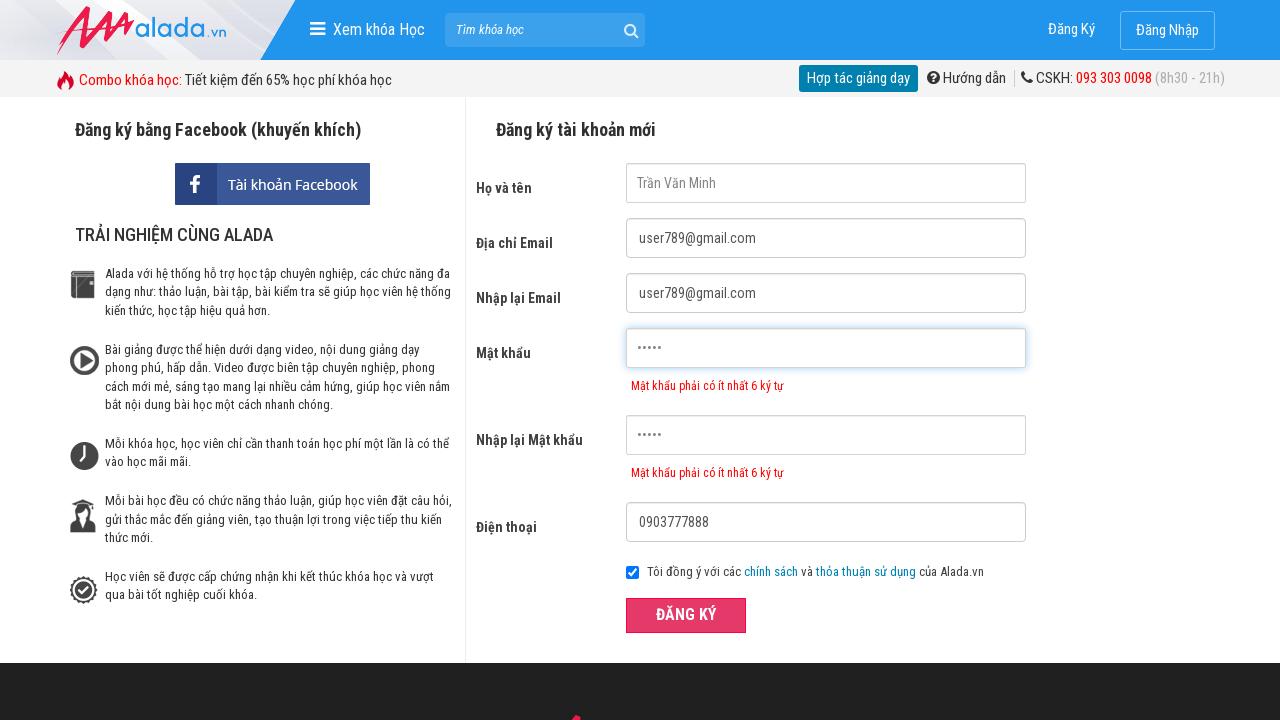

Verified confirm password error message: 'Mật khẩu phải có ít nhất 6 ký tự'
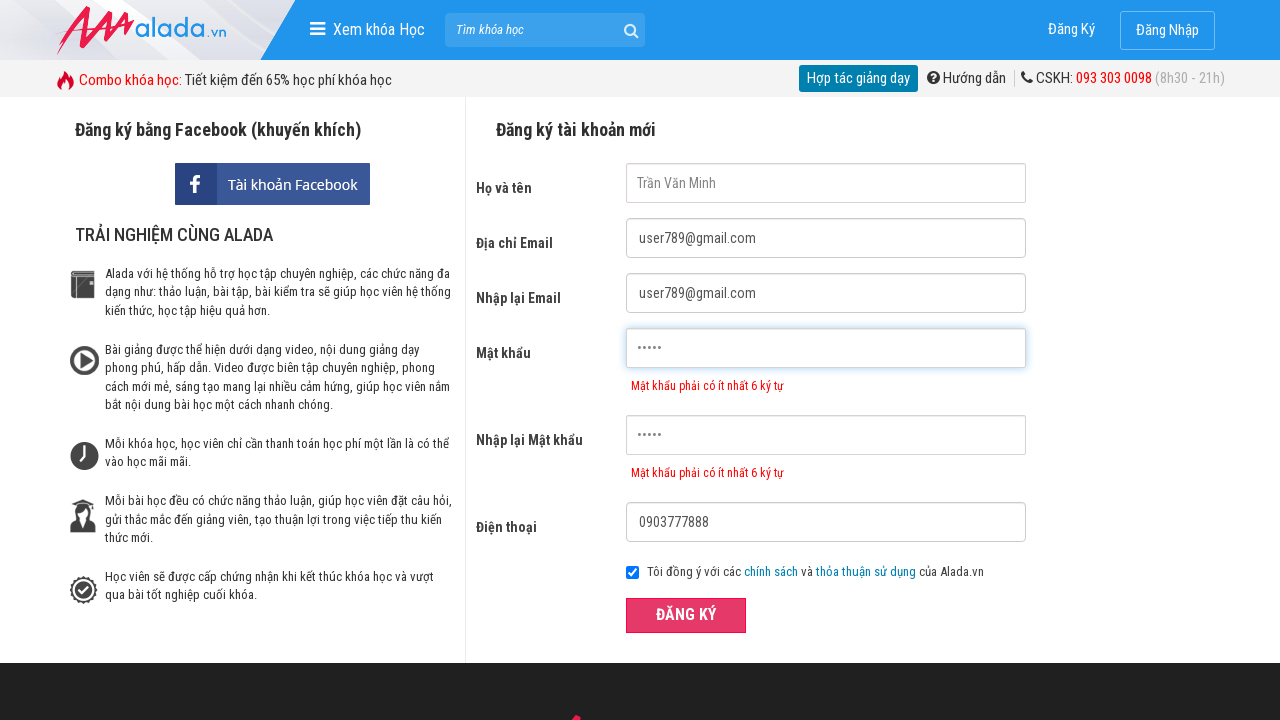

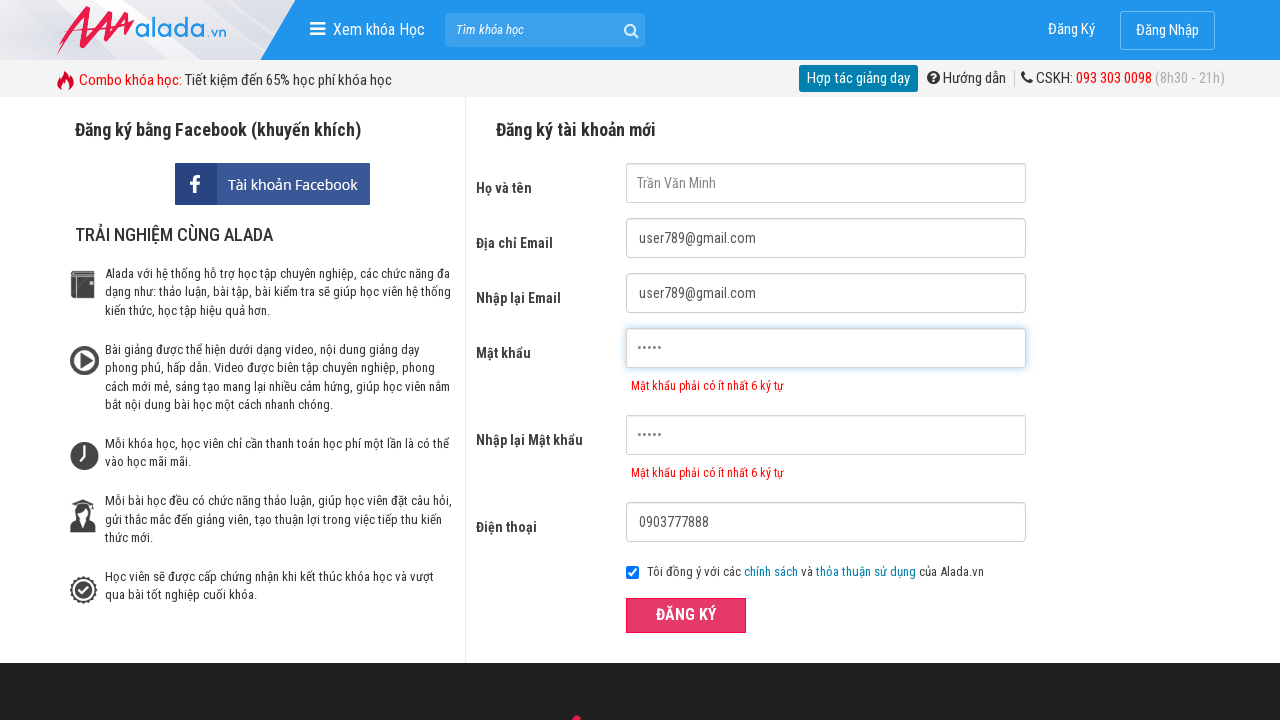